Navigates to the ShopAtSC e-commerce website homepage

Starting URL: https://shopatsc.com/

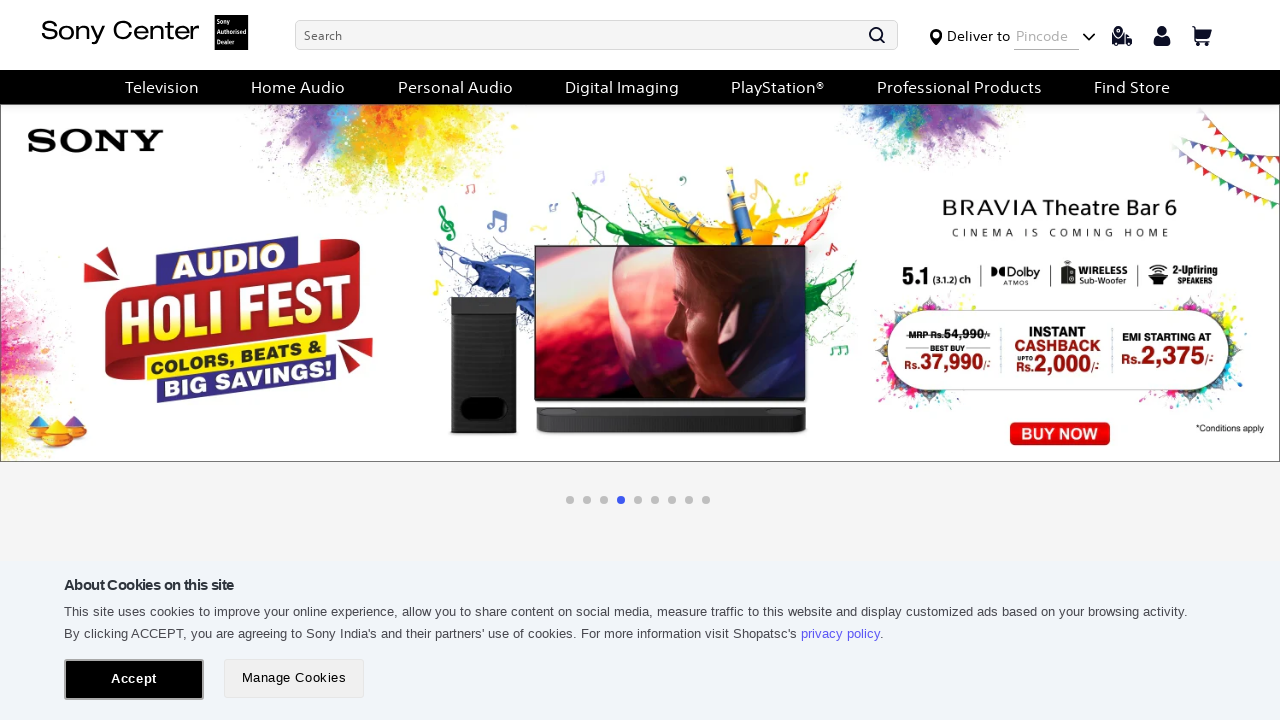

Waited for ShopAtSC homepage to load (domcontentloaded state)
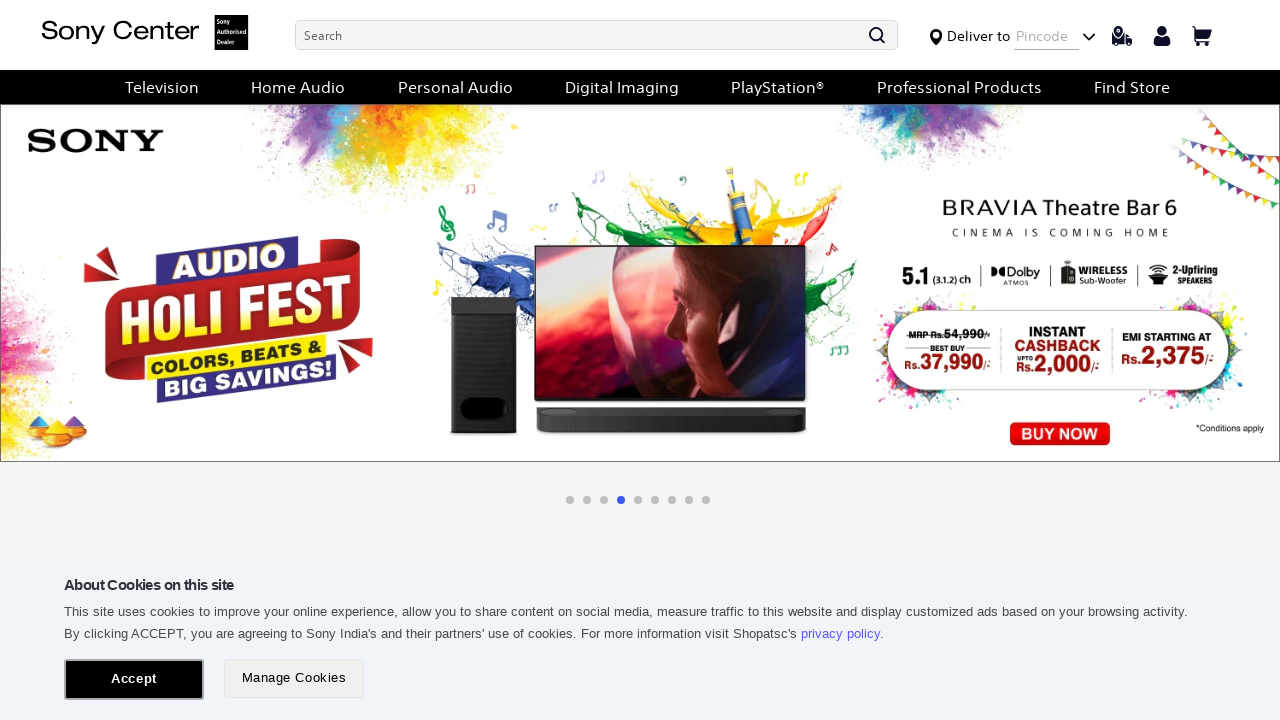

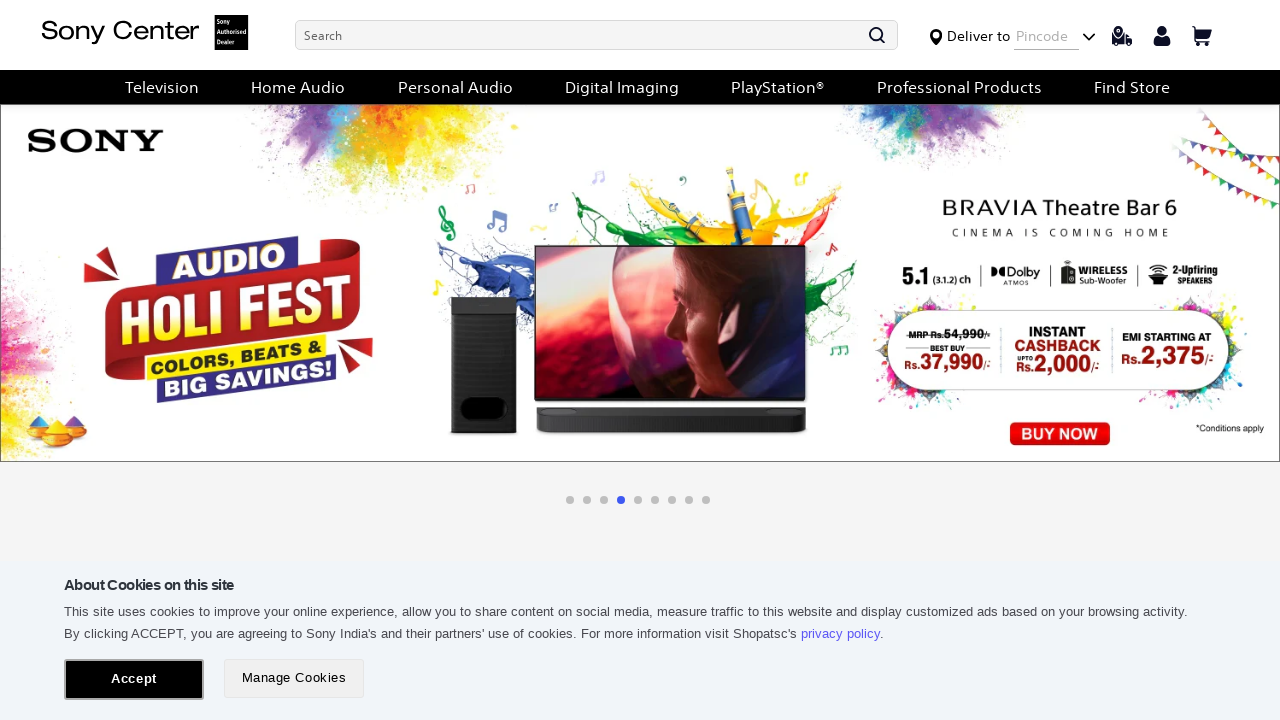